Tests Challenging DOM page by navigating to it and searching for specific text in the table

Starting URL: http://the-internet.herokuapp.com/

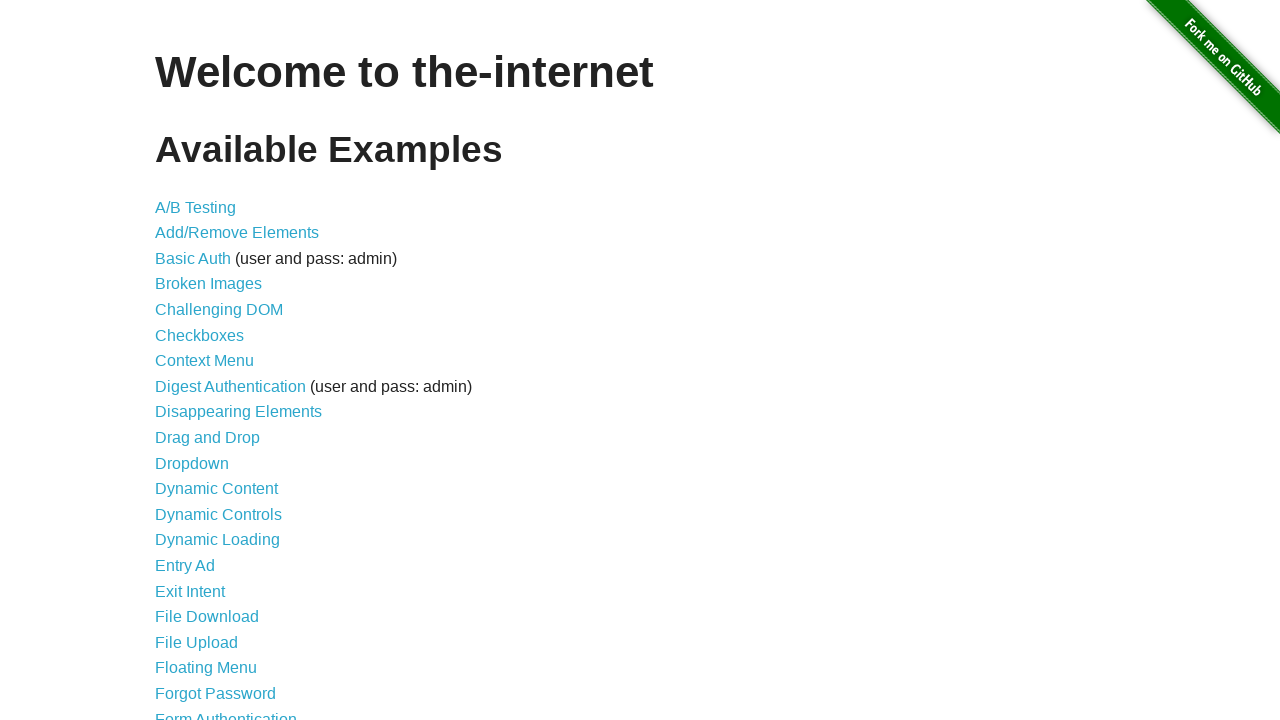

Clicked on Challenging DOM link at (219, 310) on text=Challenging DOM
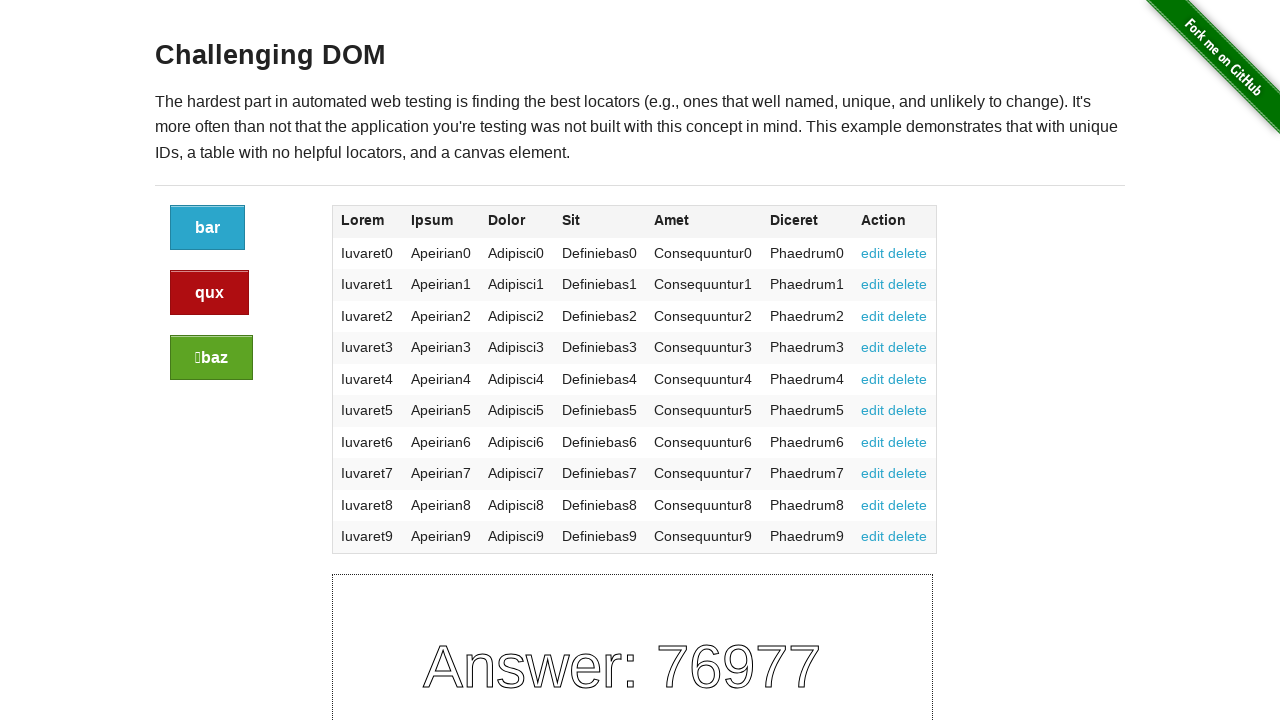

Navigated to Challenging DOM page
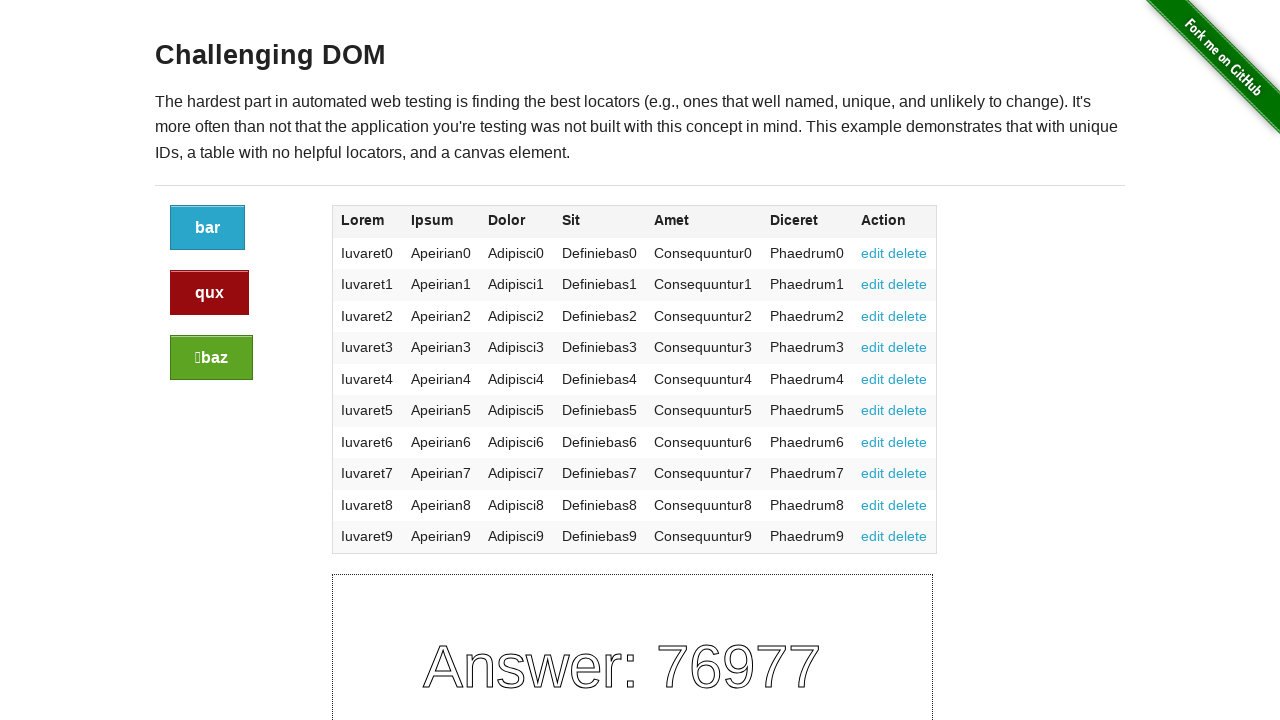

Table body loaded on the page
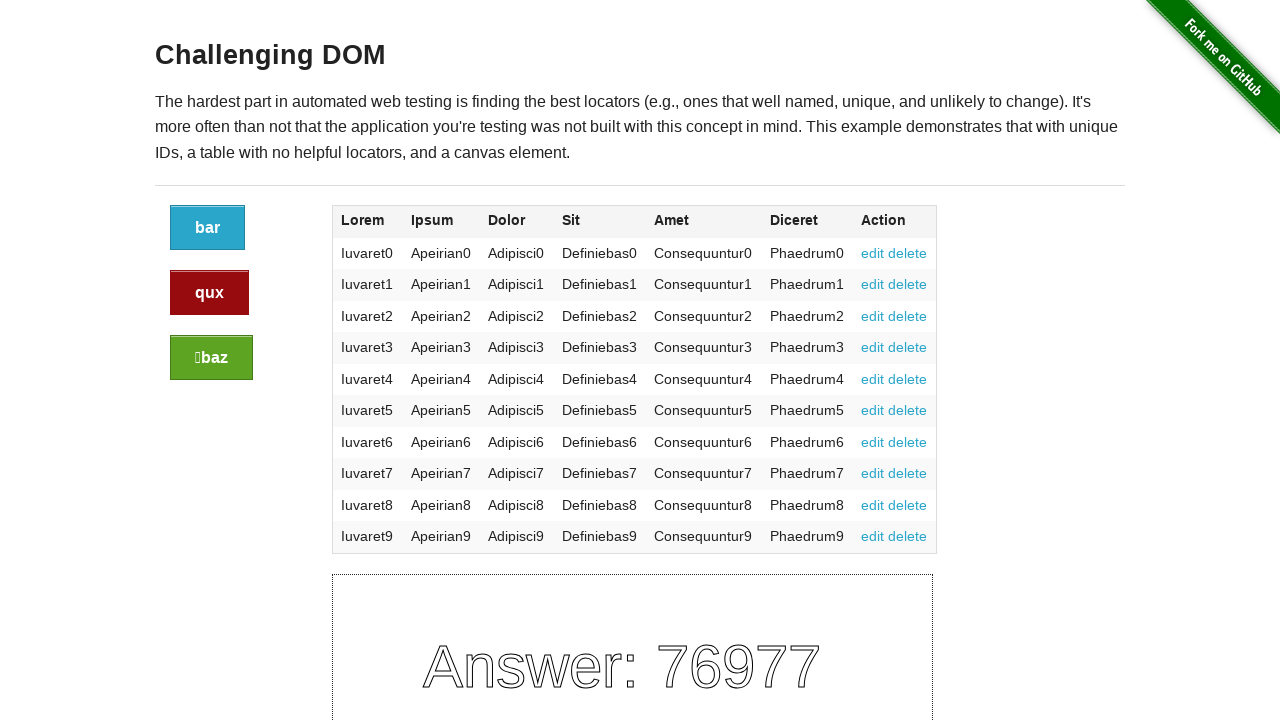

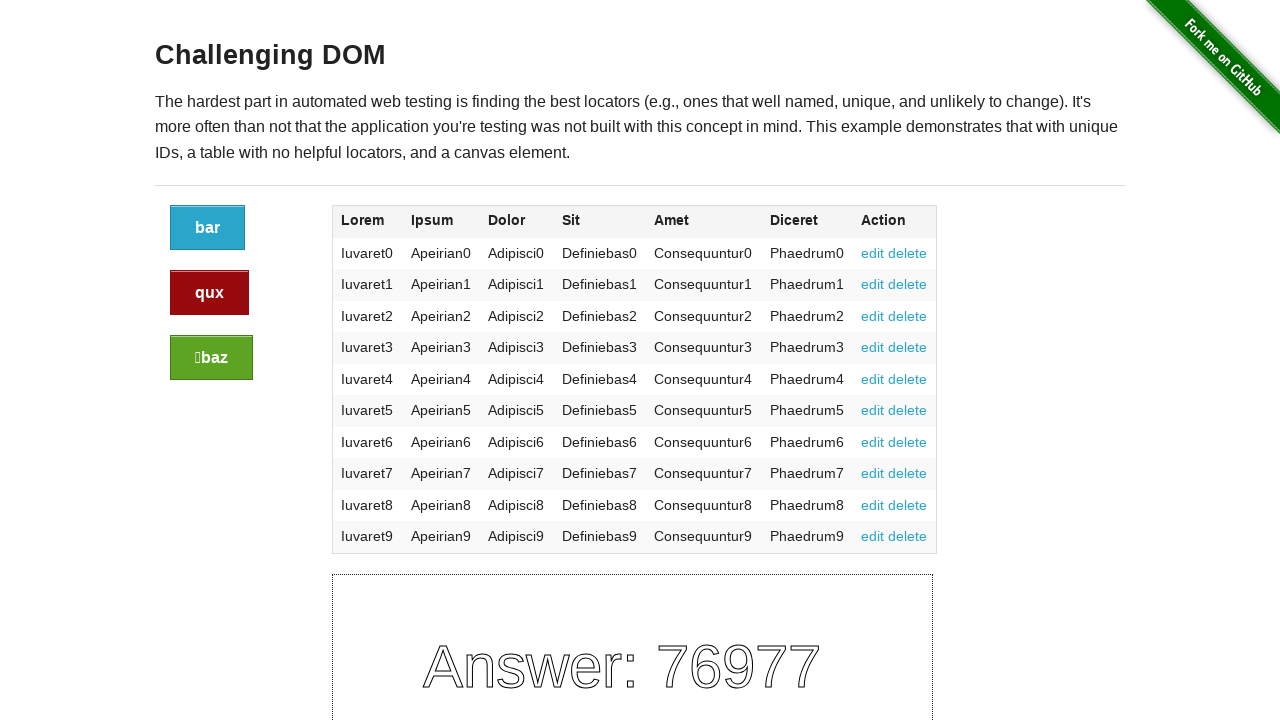